Tests JavaScript alert functionality by clicking a button to trigger an alert, verifying the alert text says "I am a JS Alert", and accepting it.

Starting URL: http://the-internet.herokuapp.com/javascript_alerts

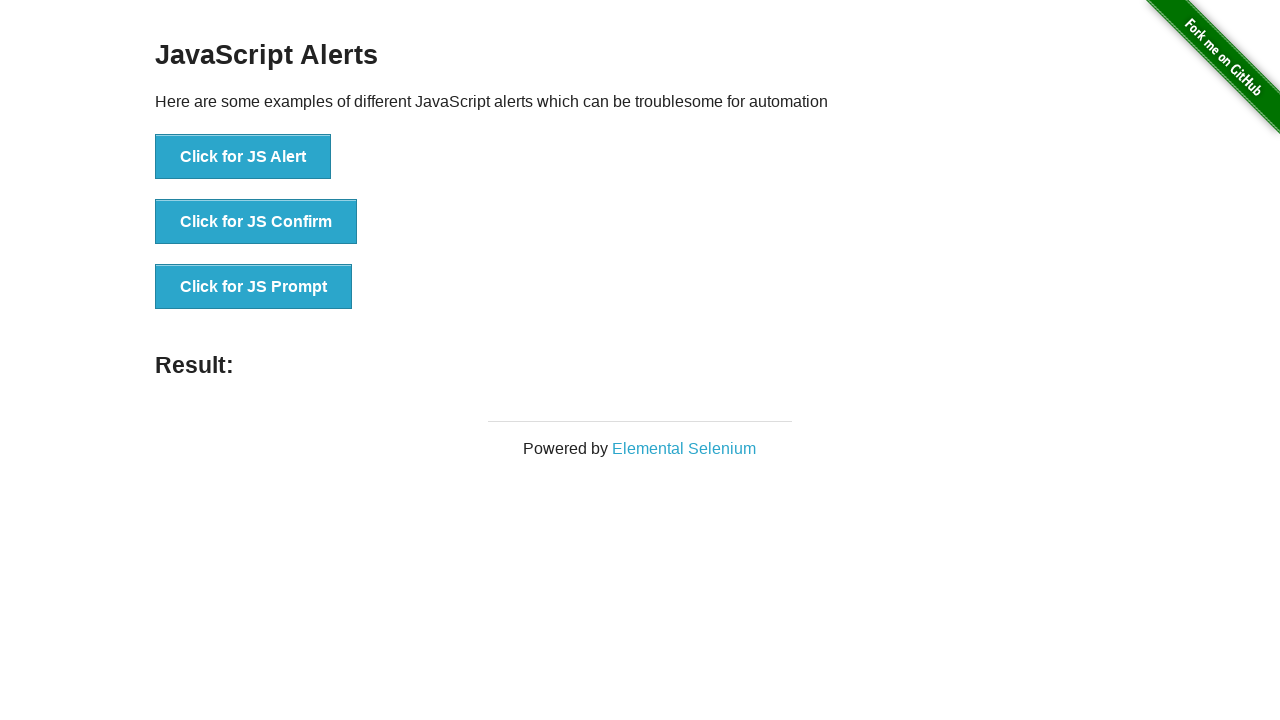

JS Alert button is visible and ready
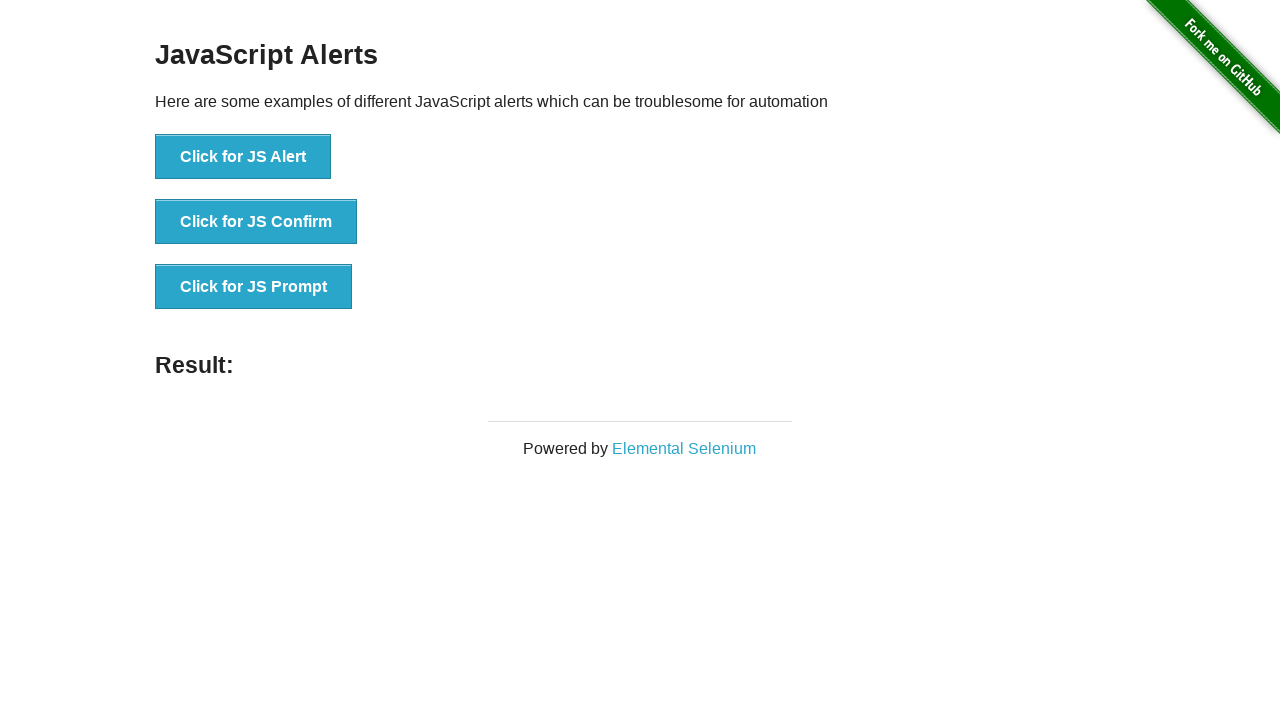

Dialog handler registered to verify and accept alert
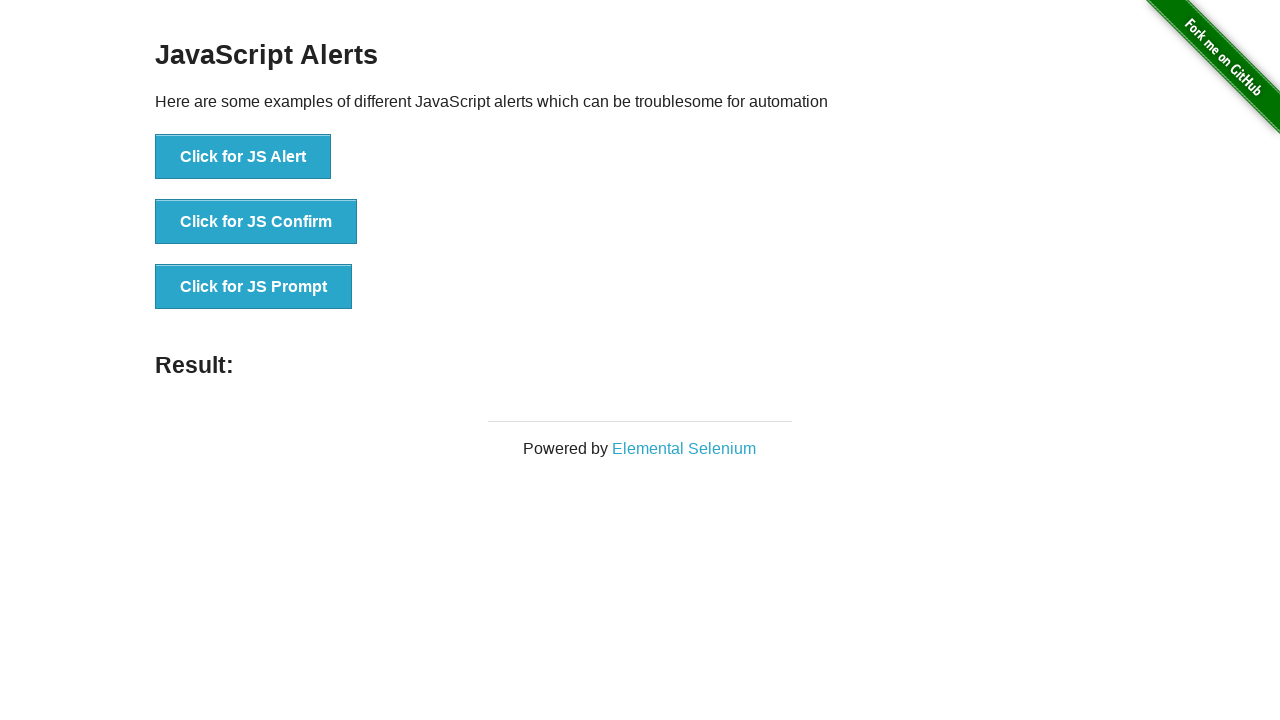

Clicked button to trigger JS Alert at (243, 157) on xpath=//button[contains(text(), 'Click for JS Alert')]
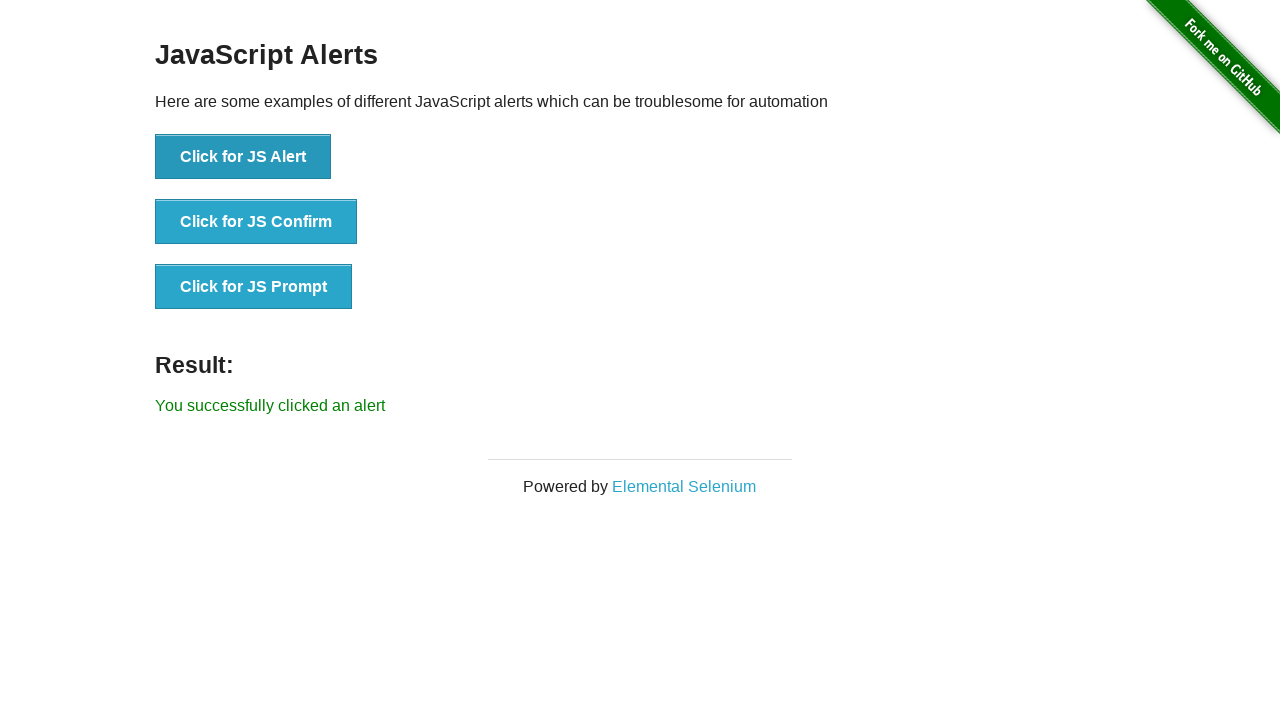

Alert dialog was handled and accepted
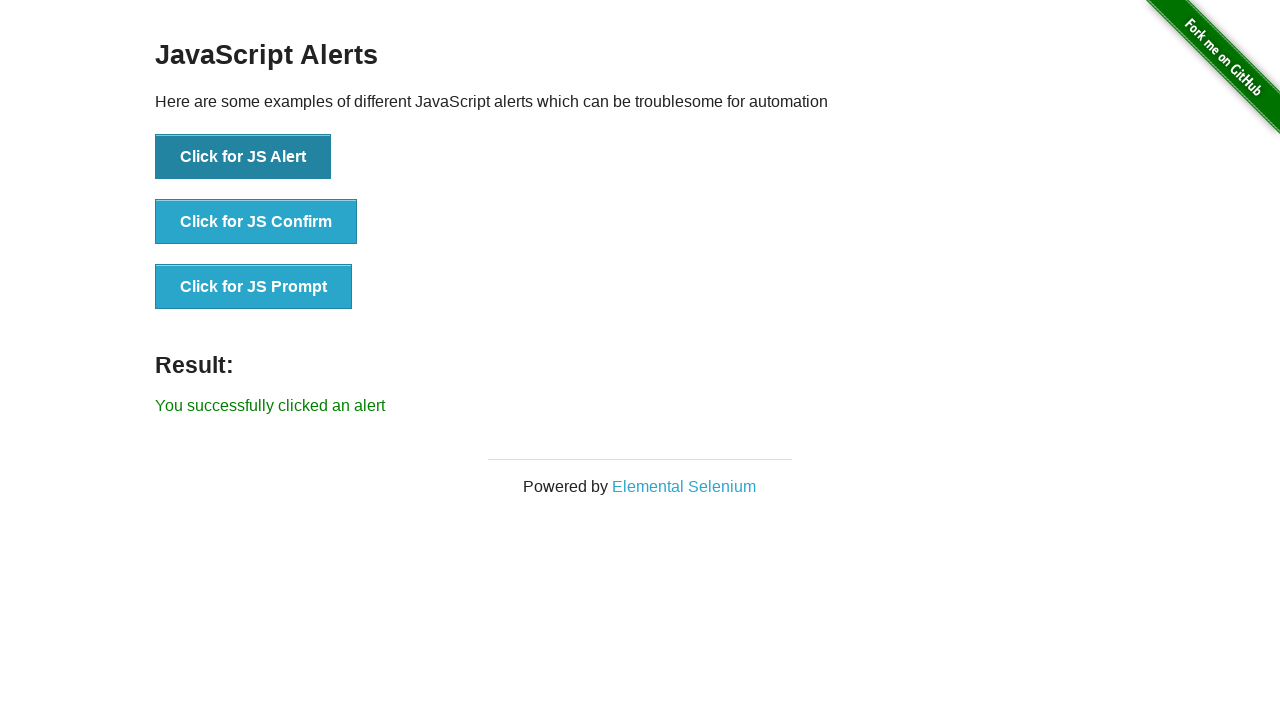

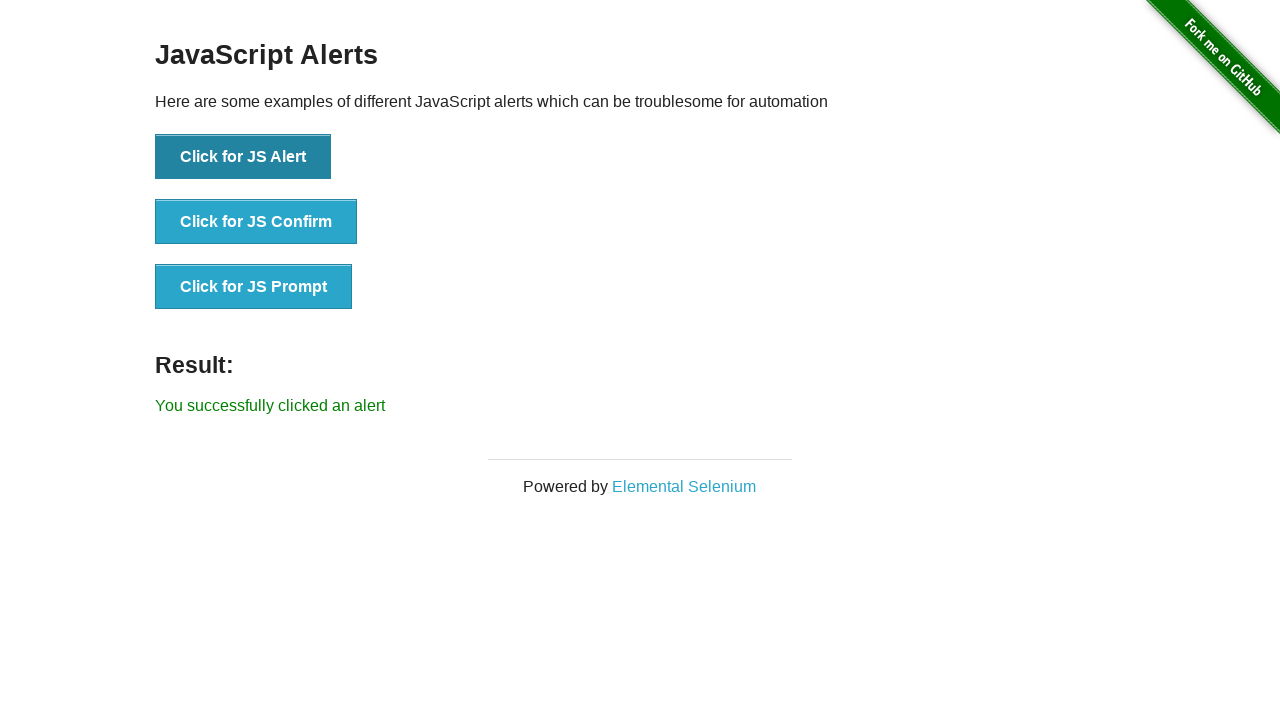